Tests hover functionality by hovering over three images and verifying that corresponding user names become visible on each hover action.

Starting URL: https://practice.cydeo.com/hovers

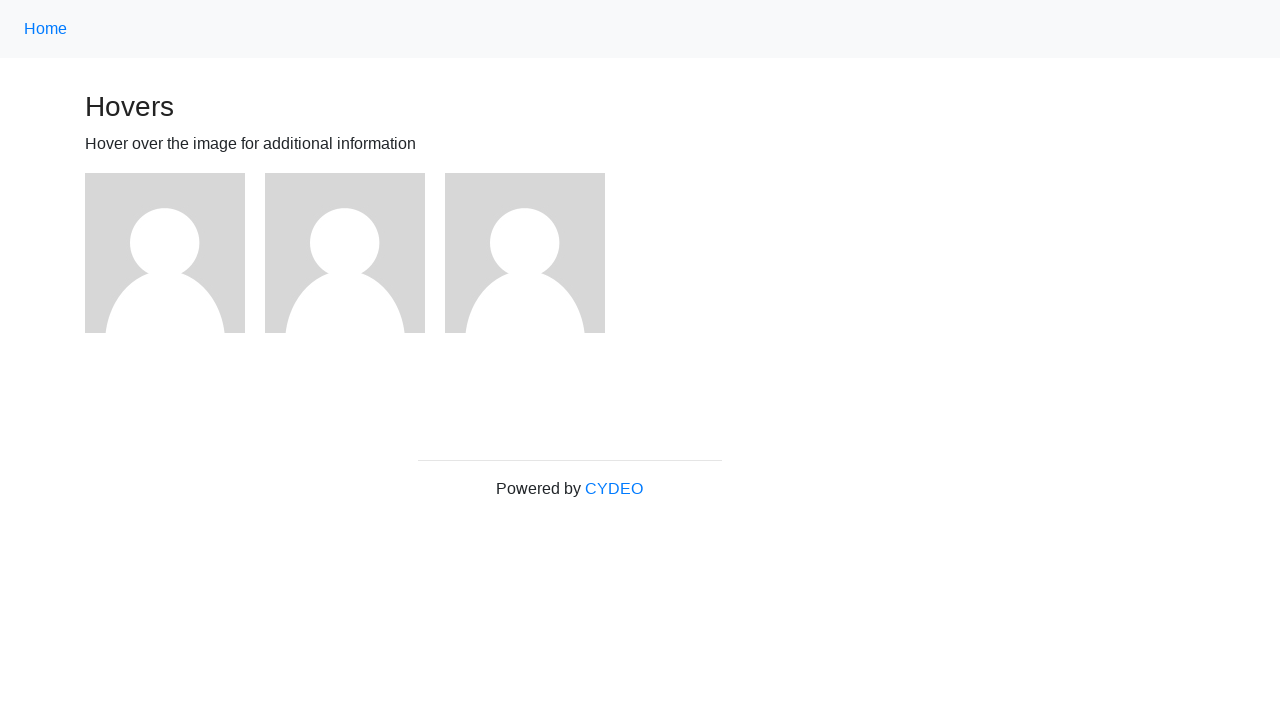

Located first image element
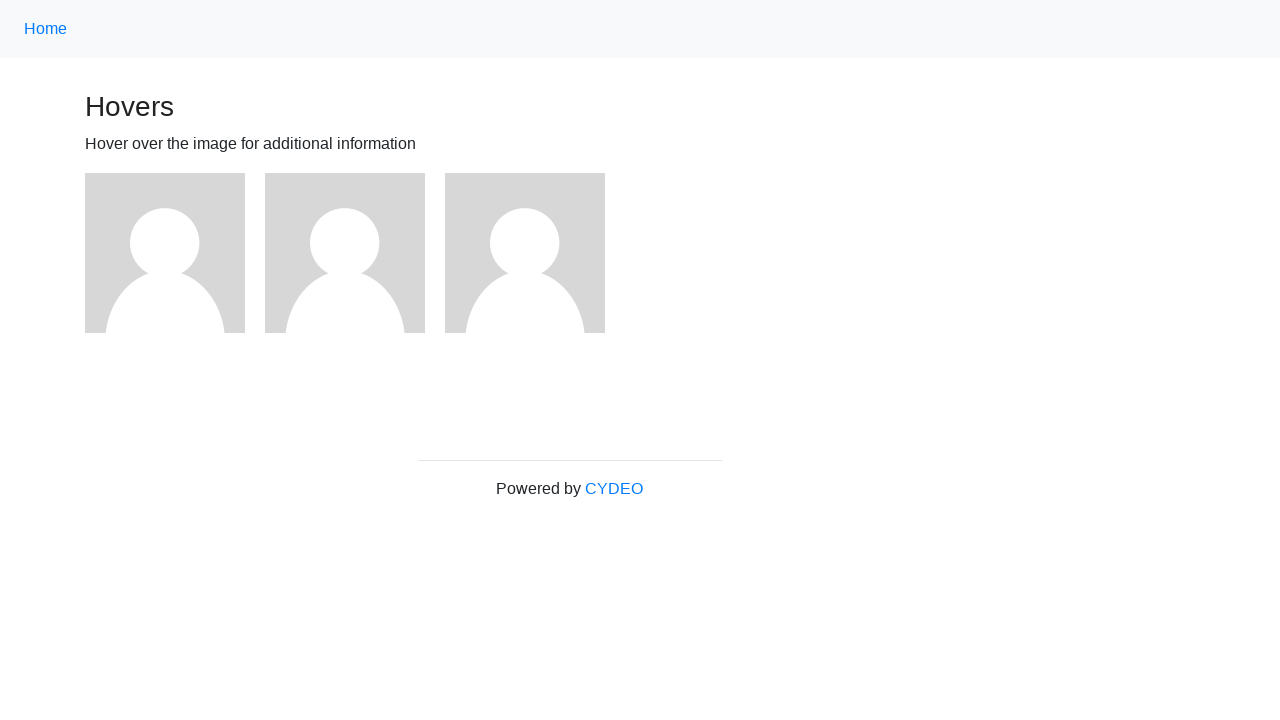

Located second image element
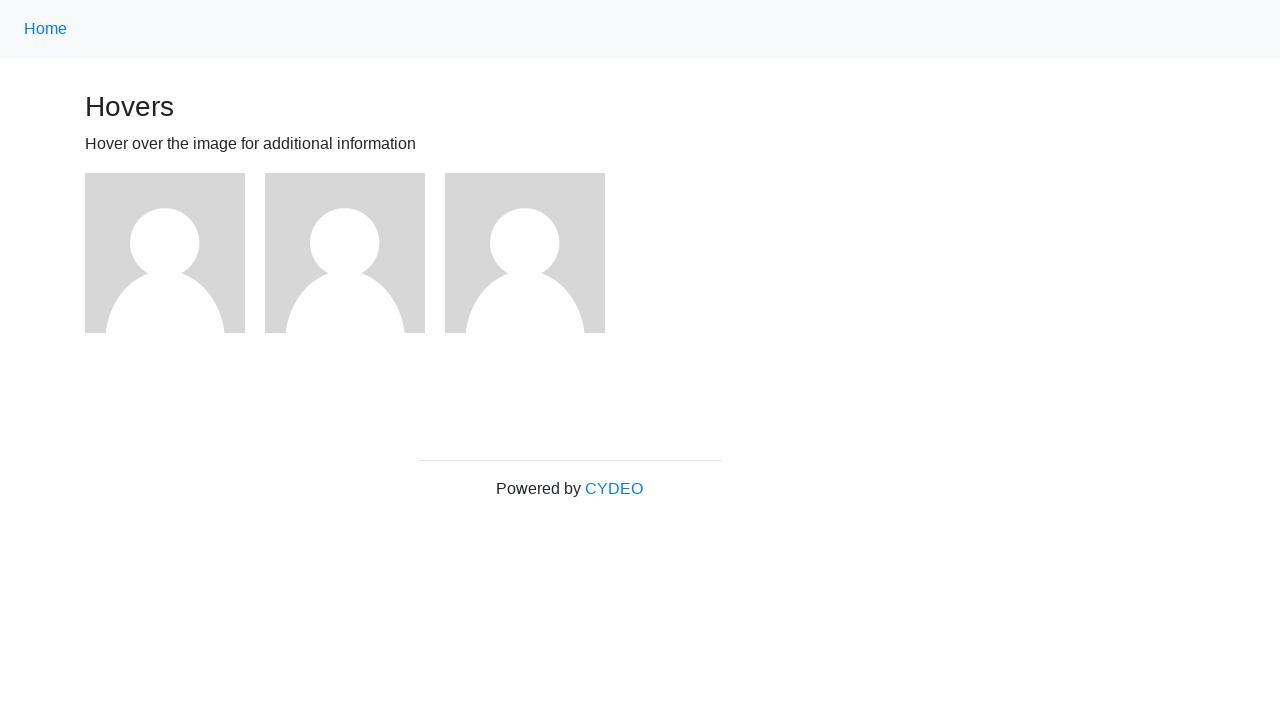

Located third image element
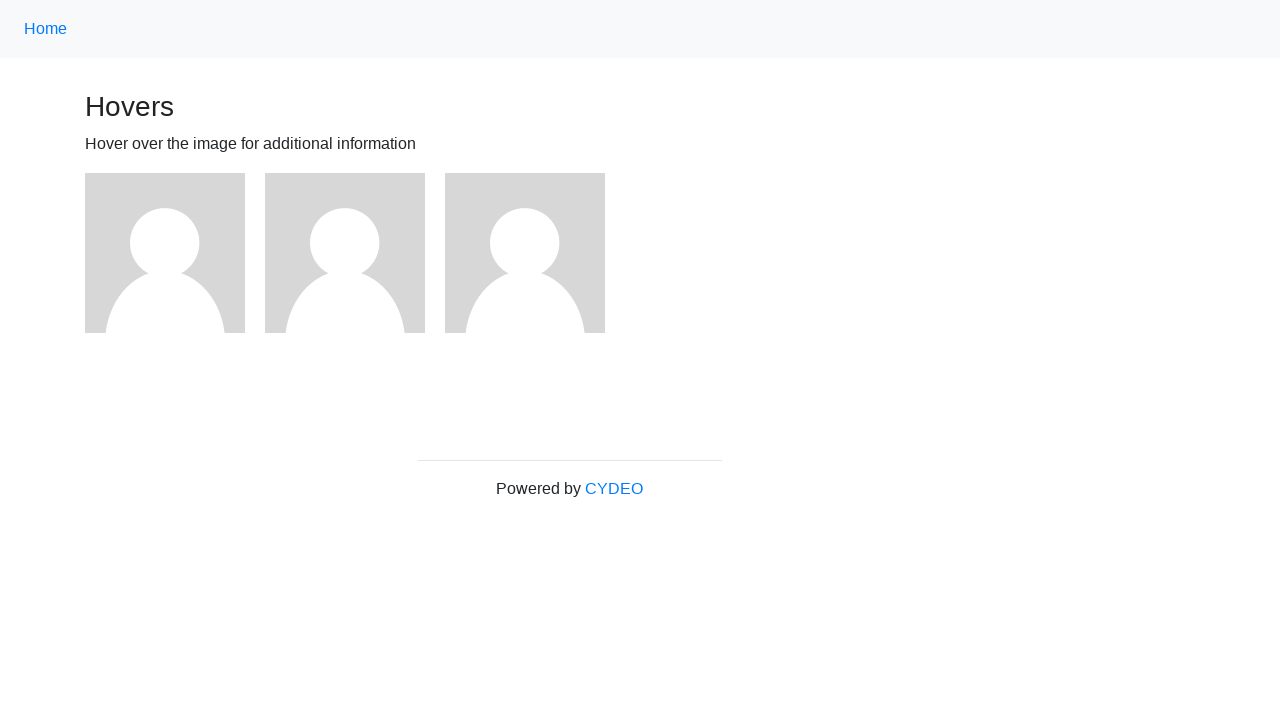

Located user1 name element
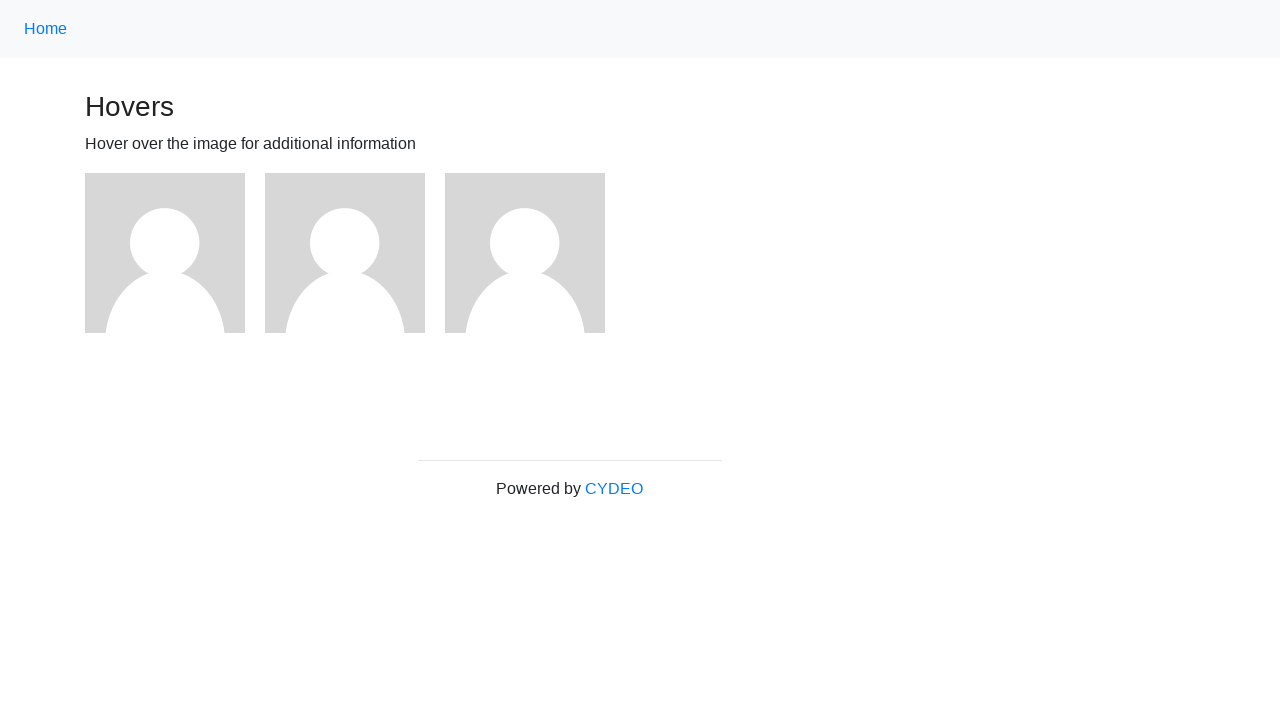

Located user2 name element
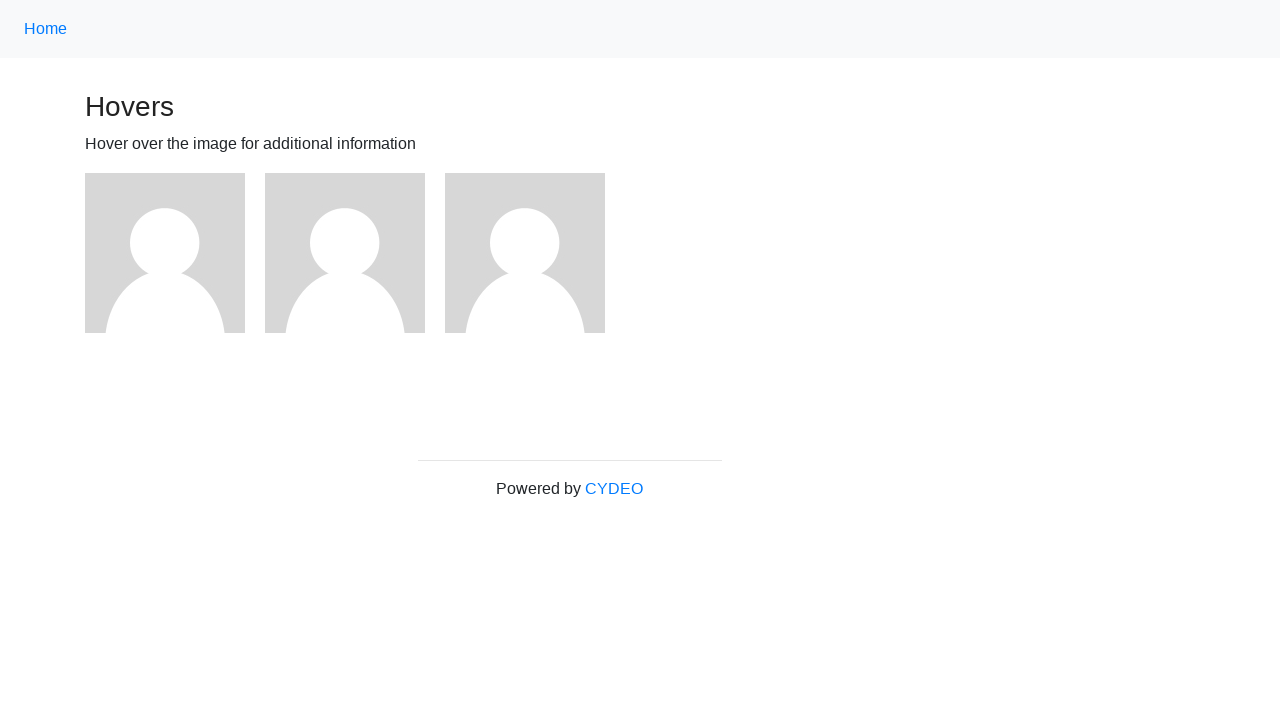

Located user3 name element
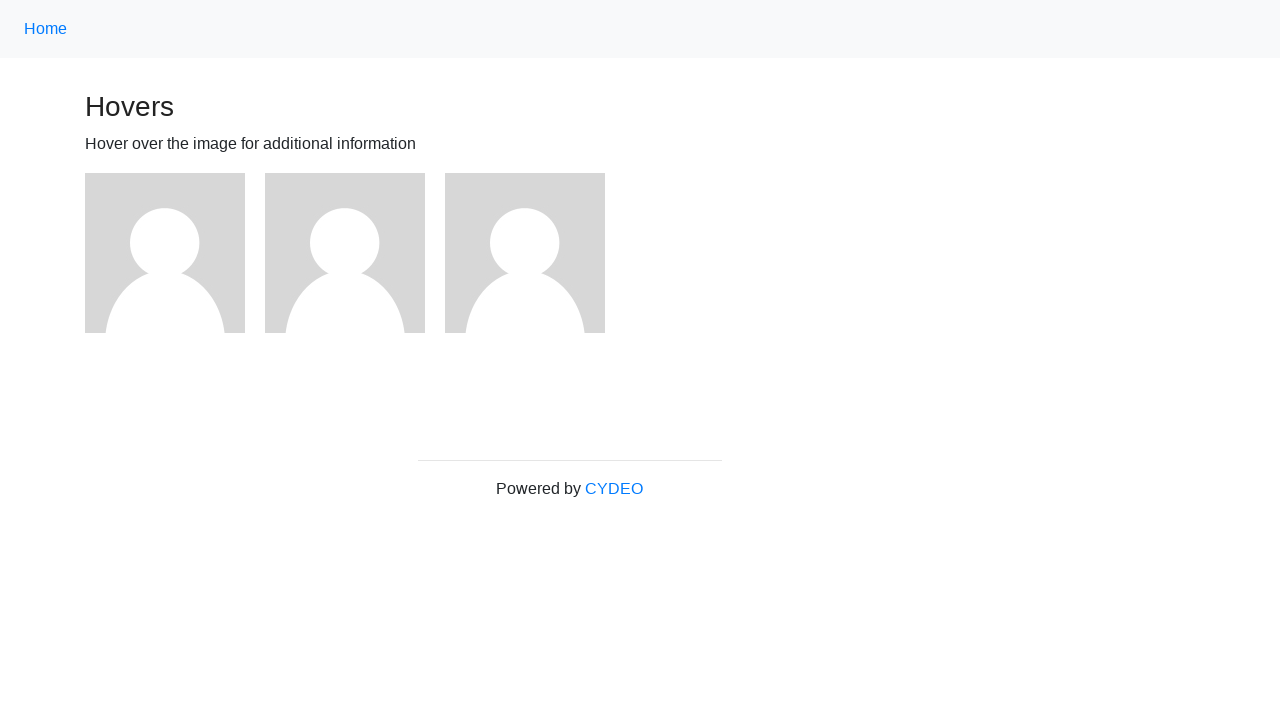

Hovered over first image at (165, 253) on (//img)[1]
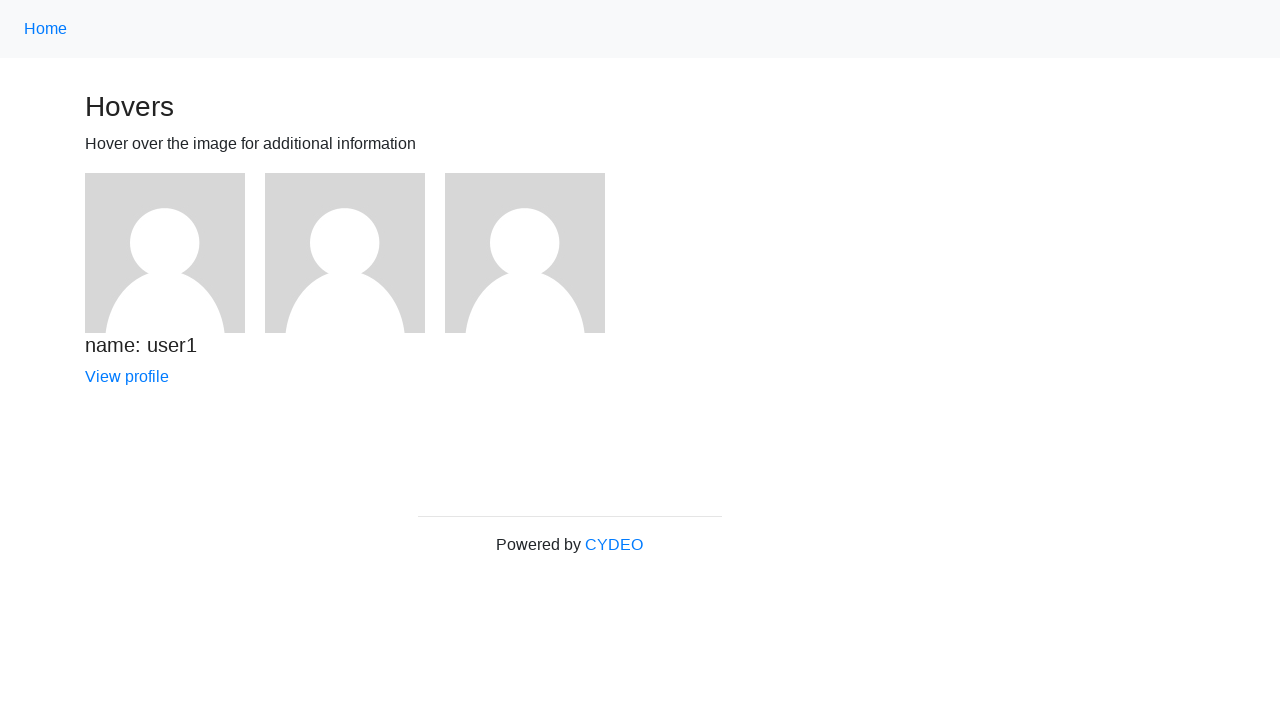

Verified user1 name is visible after first image hover
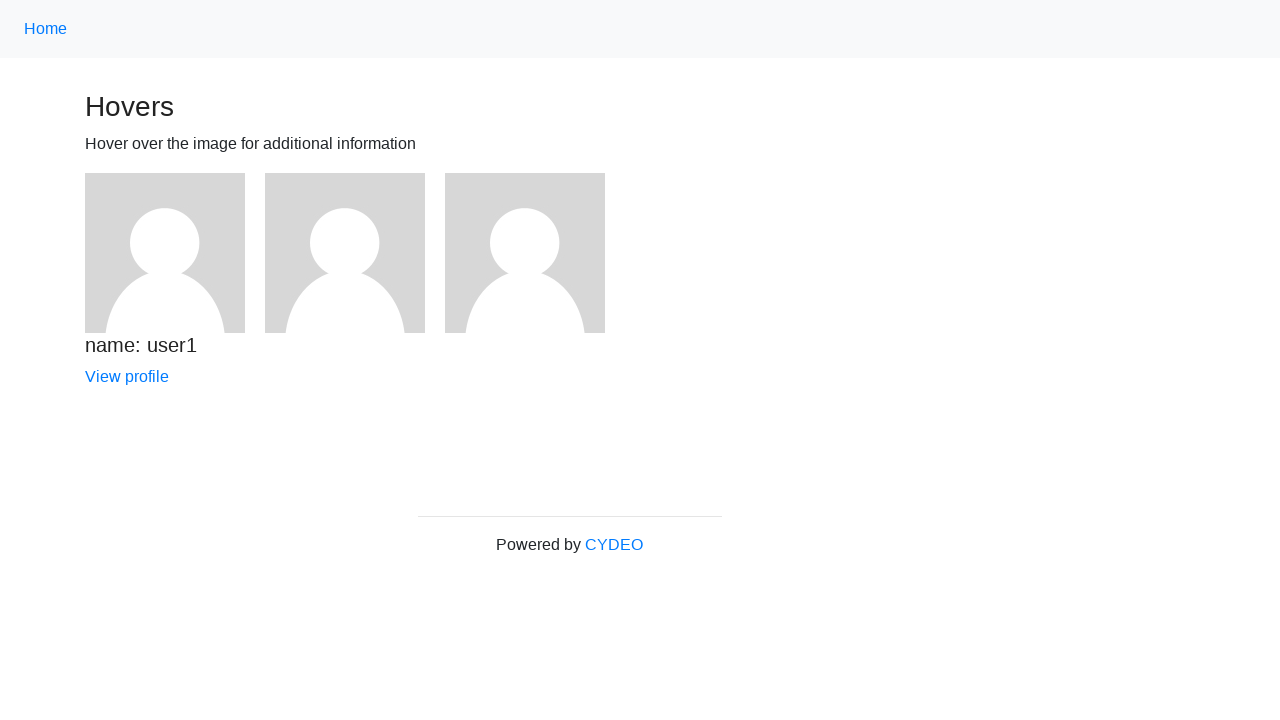

Hovered over second image at (345, 253) on (//img)[2]
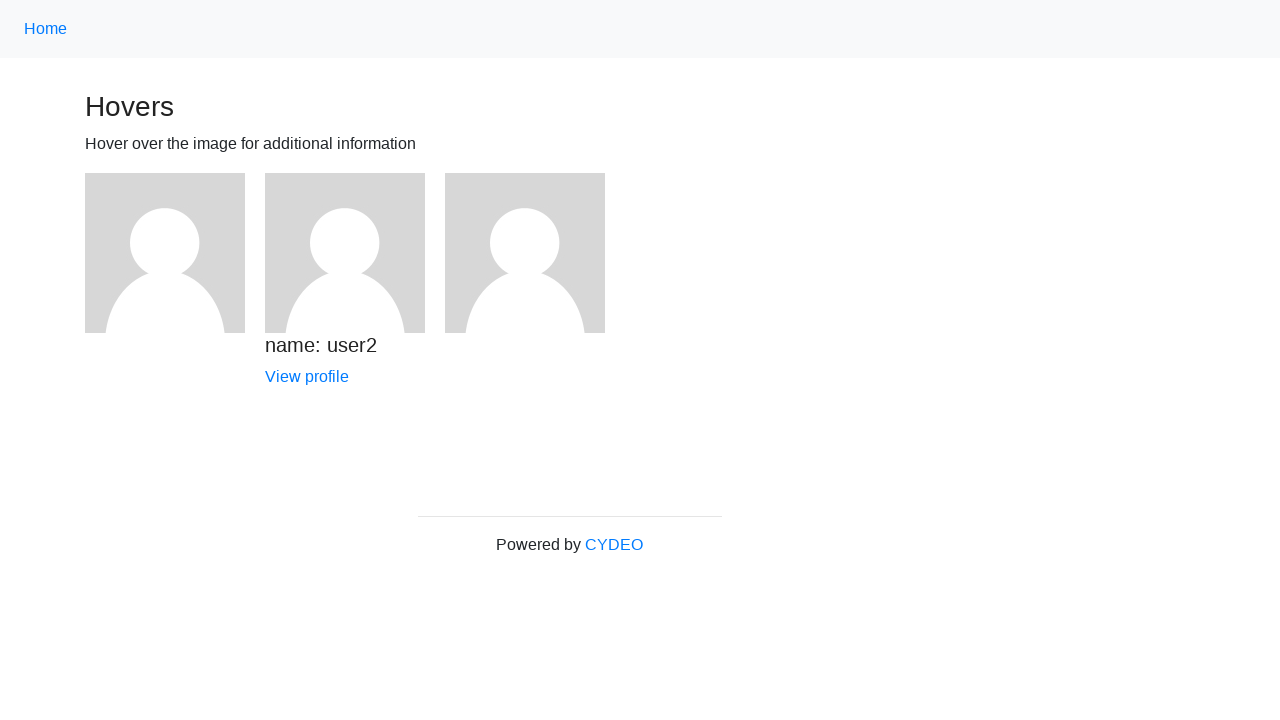

Verified user2 name is visible after second image hover
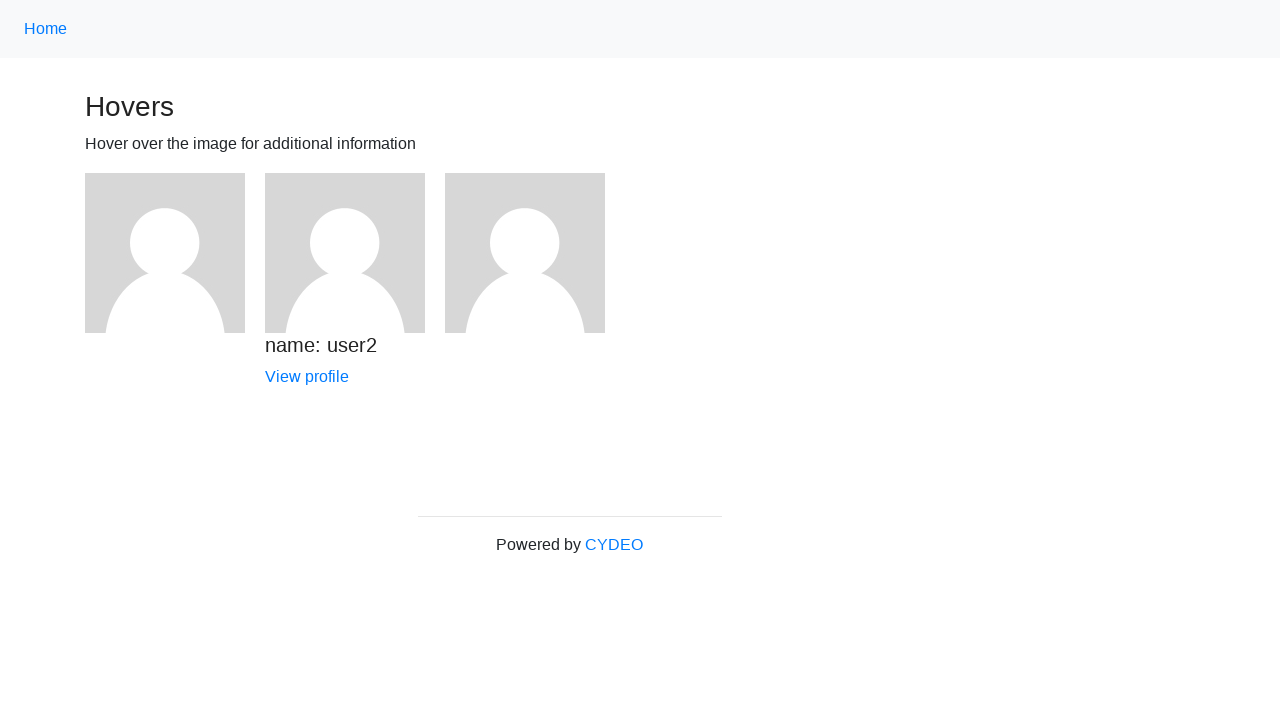

Hovered over third image at (525, 253) on (//img)[3]
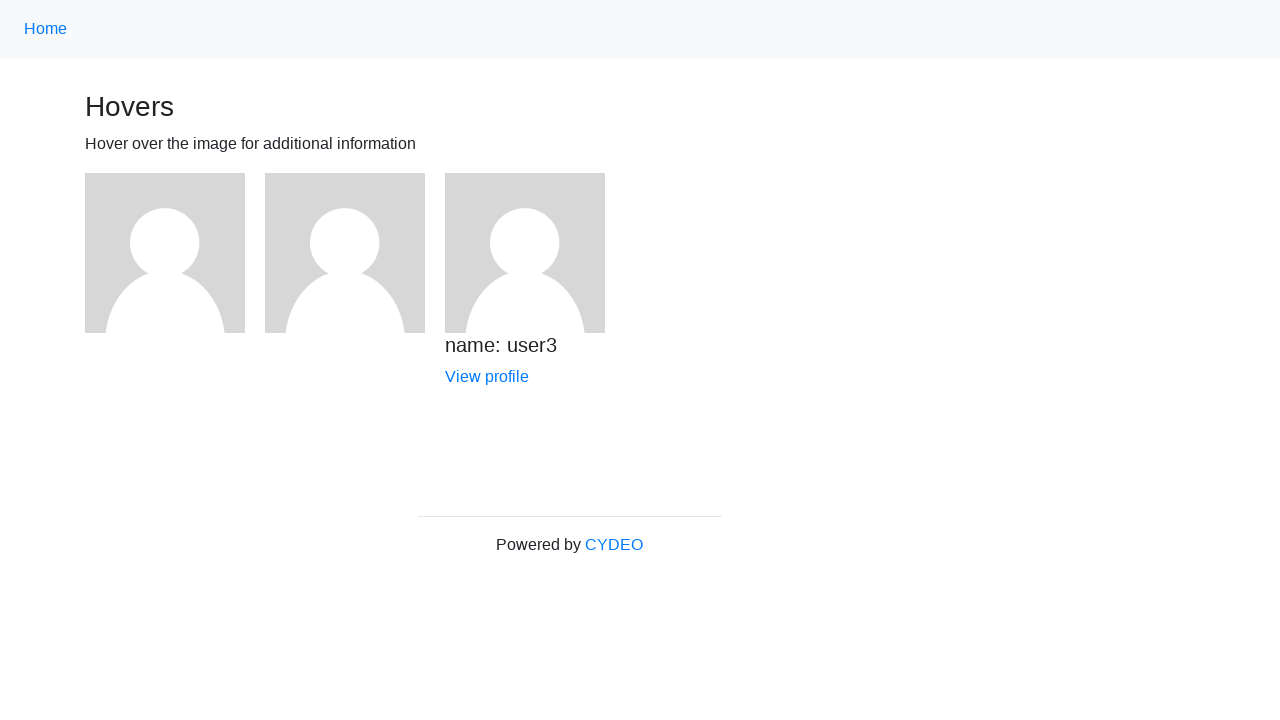

Verified user3 name is visible after third image hover
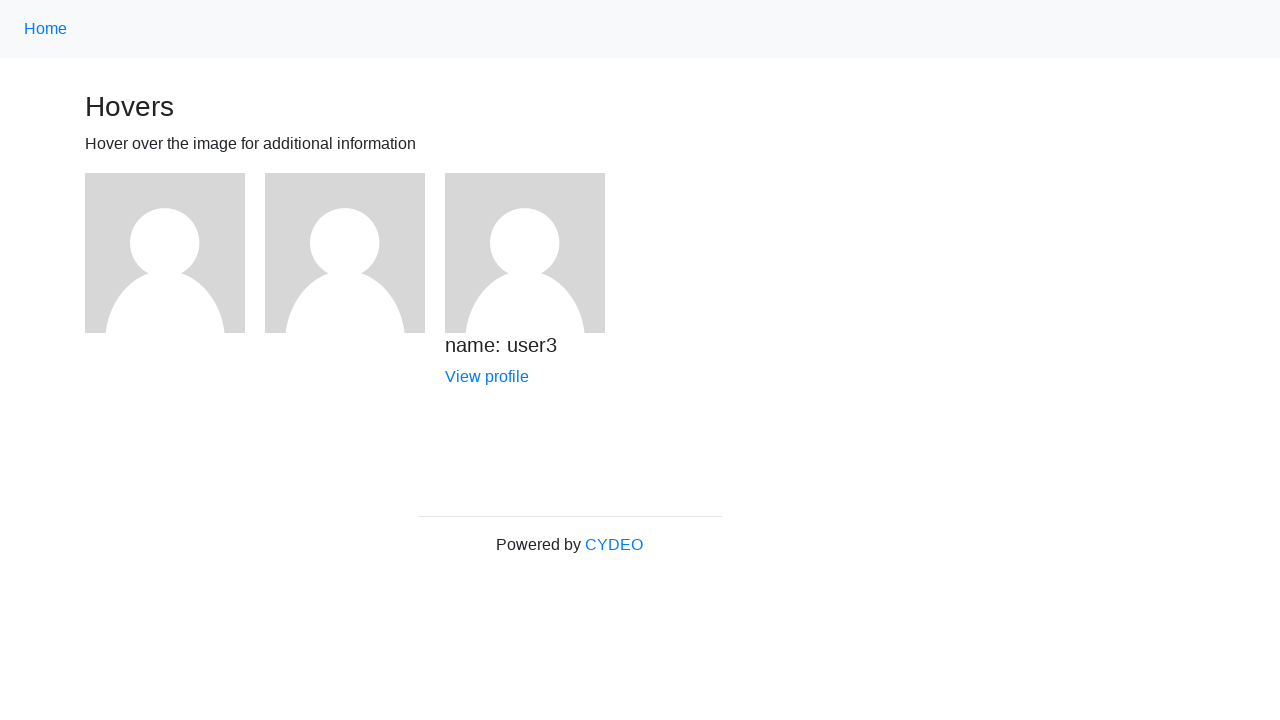

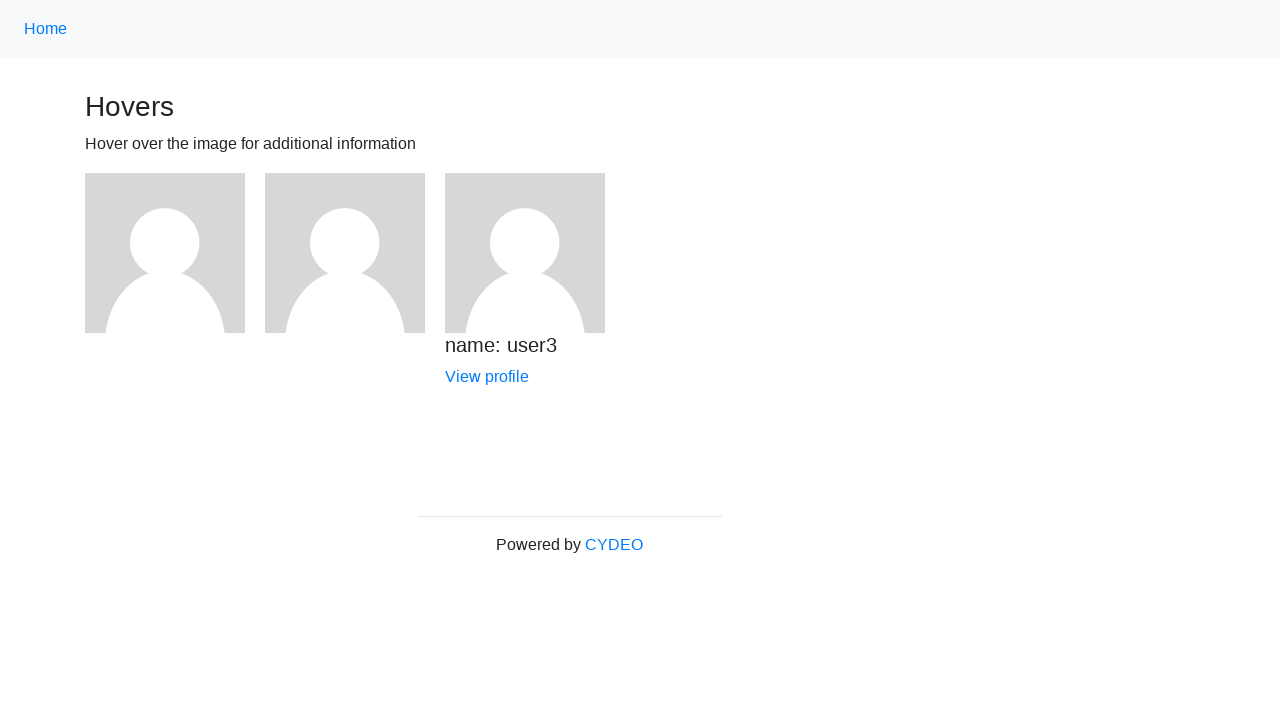